Tests clicking the green loading button with implicit waits and verifying loading state transitions through loading text to success message.

Starting URL: https://uljanovs.github.io/site/examples/loading_color

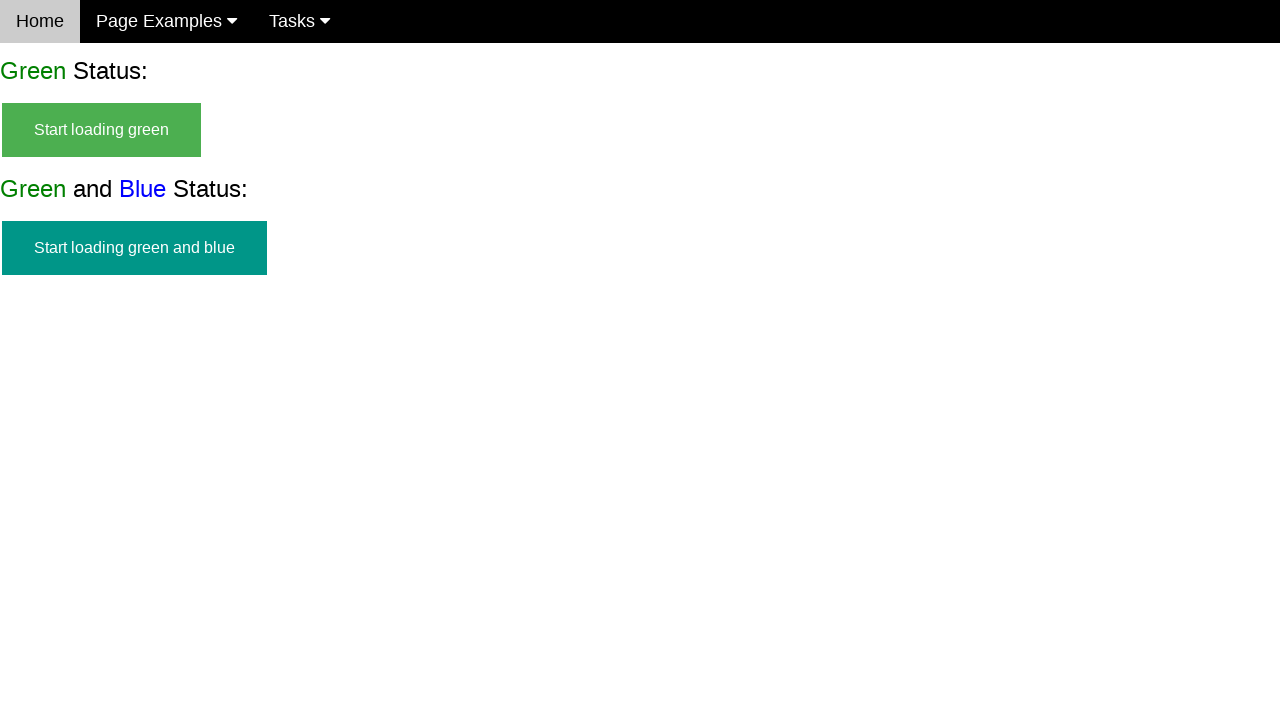

Navigated to loading color example page
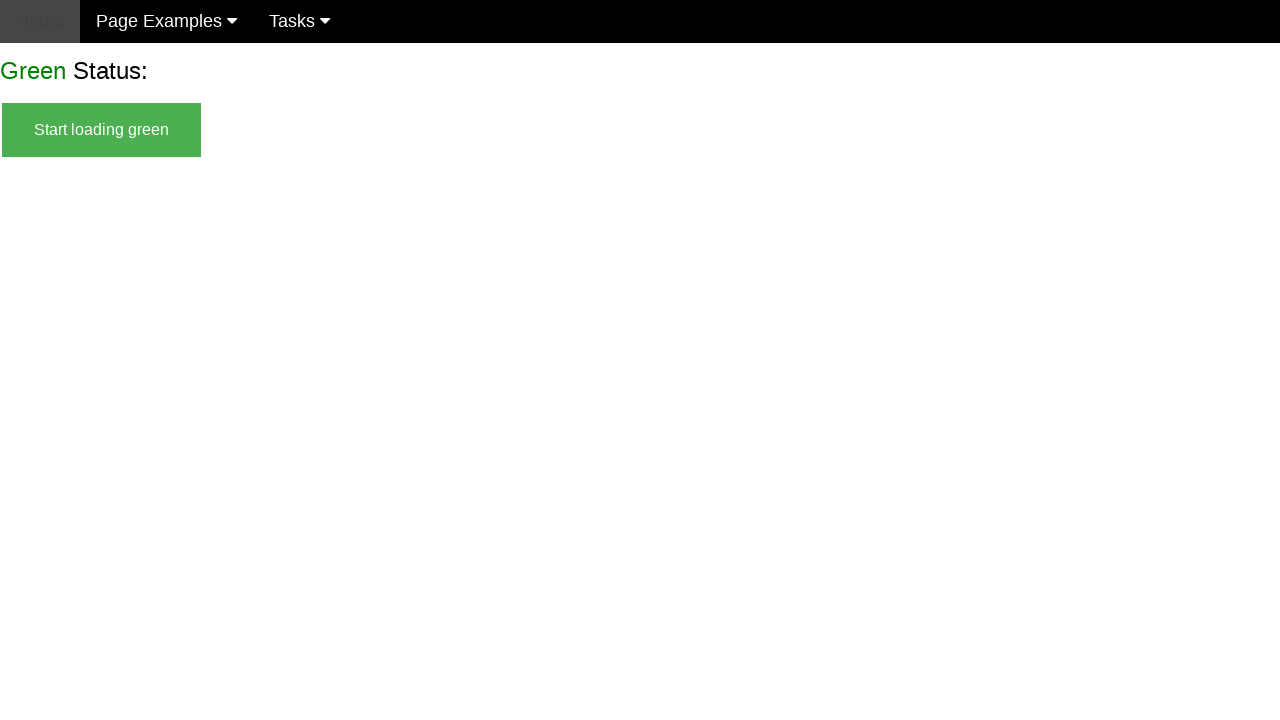

Clicked green loading button at (102, 130) on #start_green
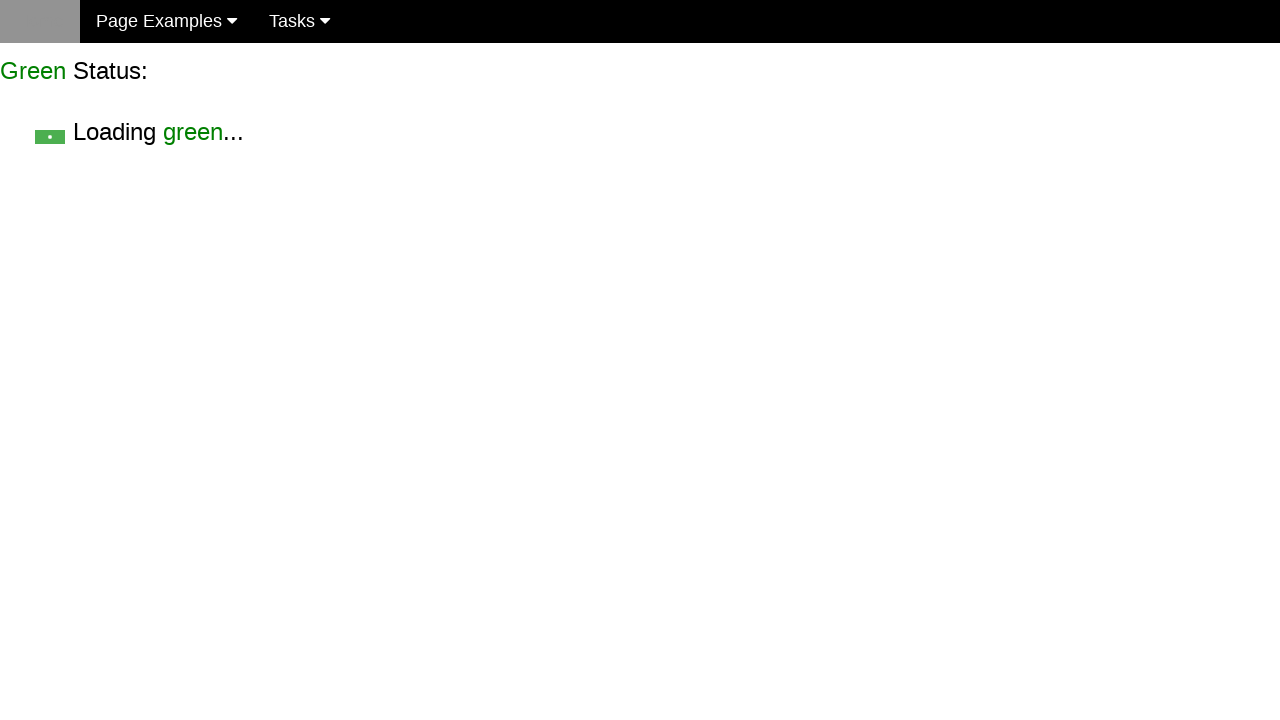

Loading text appeared, confirming loading state transition
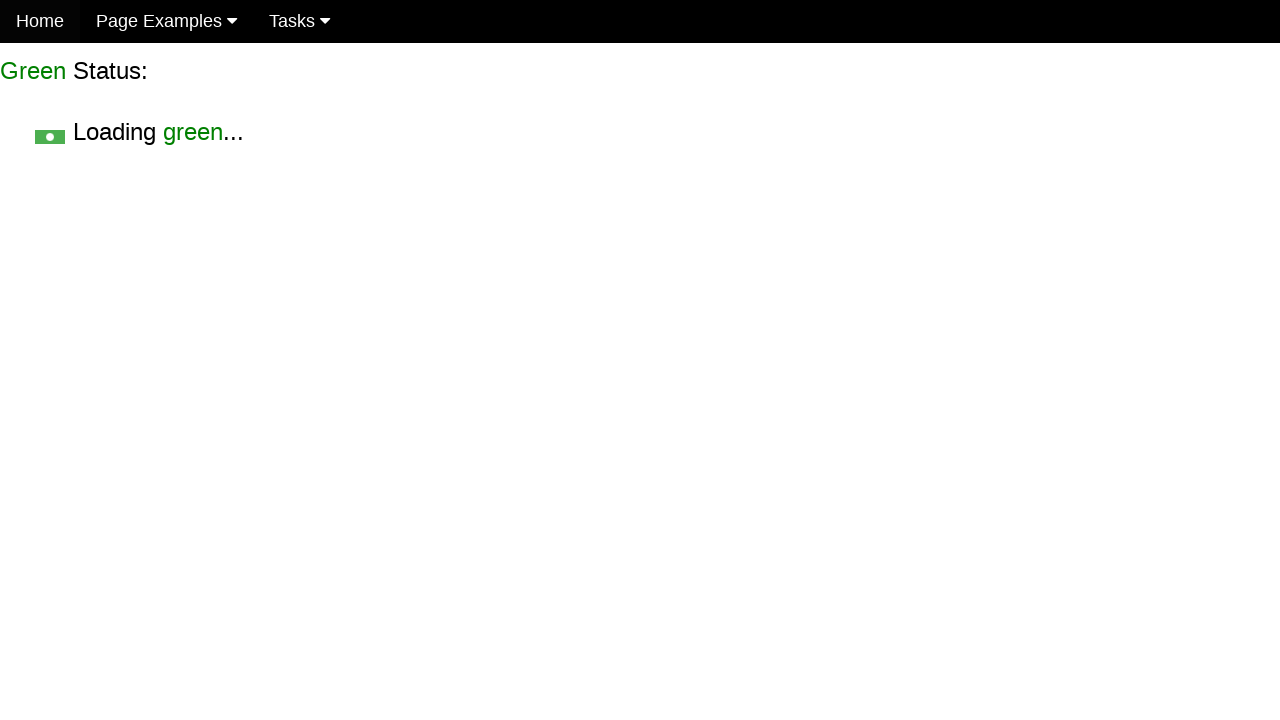

Success message appeared after loading completed
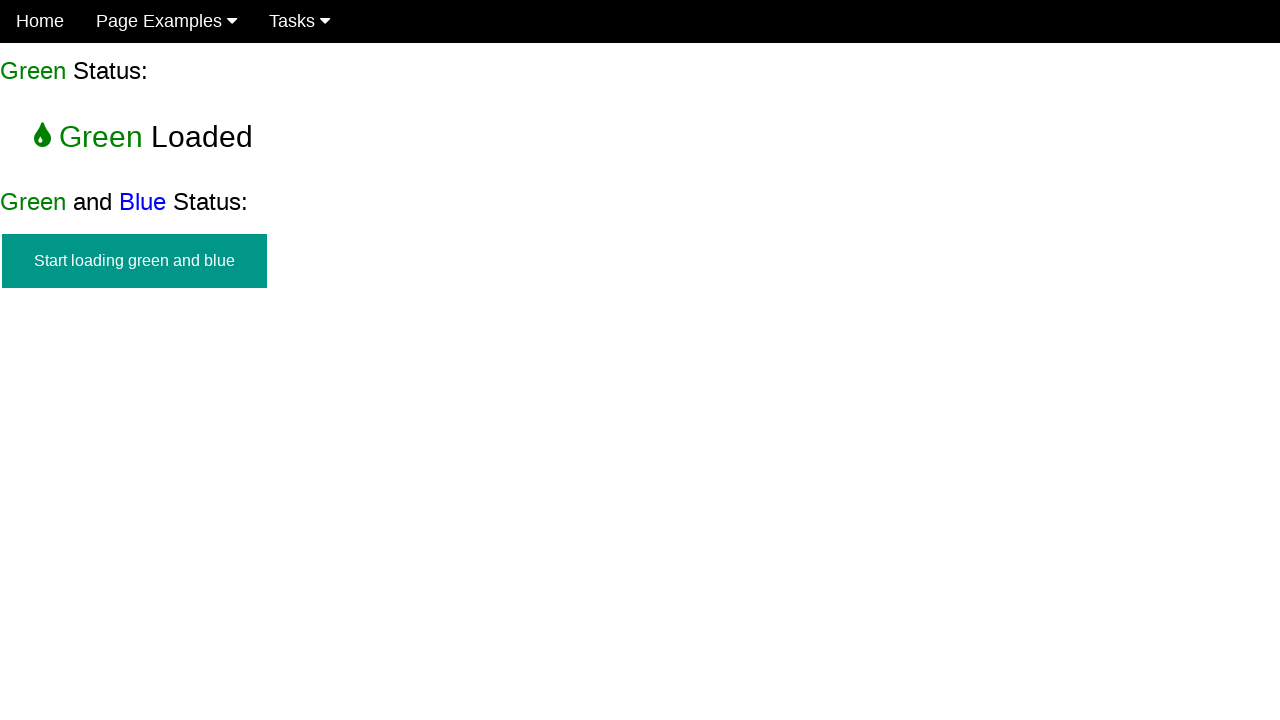

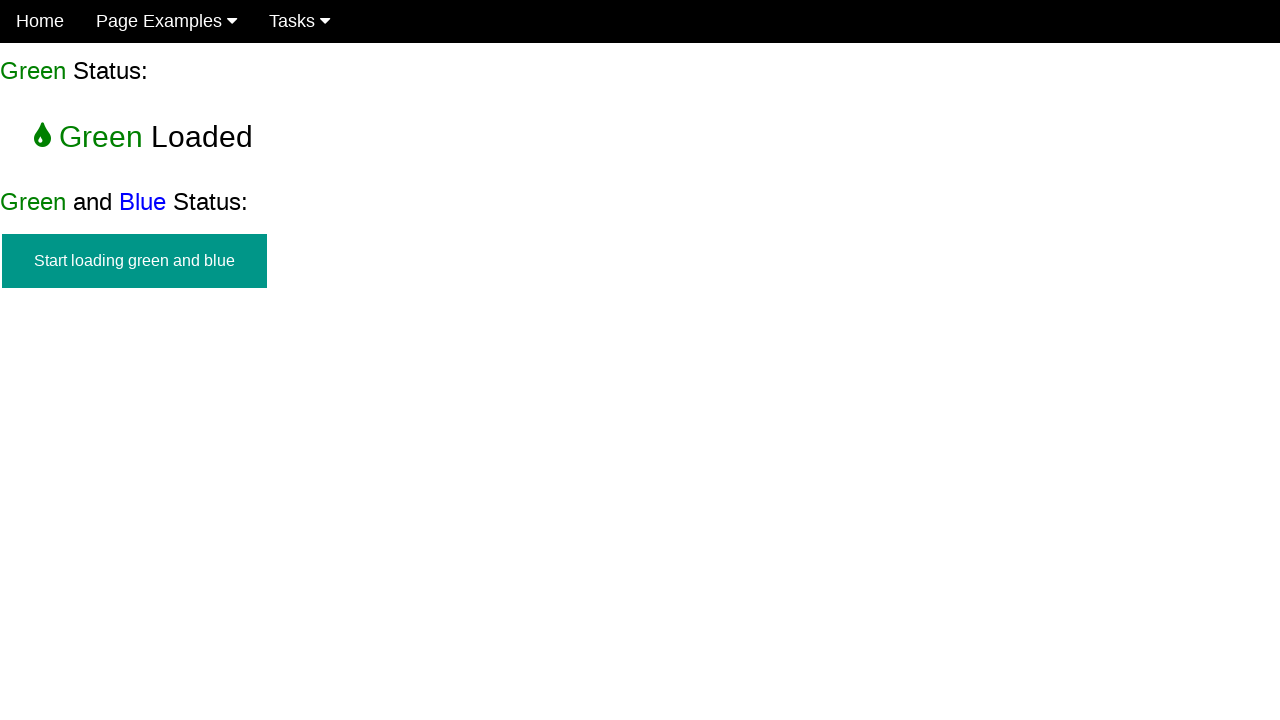